Tests clicking all checkboxes with name 'volim[]' and verifies the 'paradajz' checkbox is selected

Starting URL: http://qa.todorowww.net/register

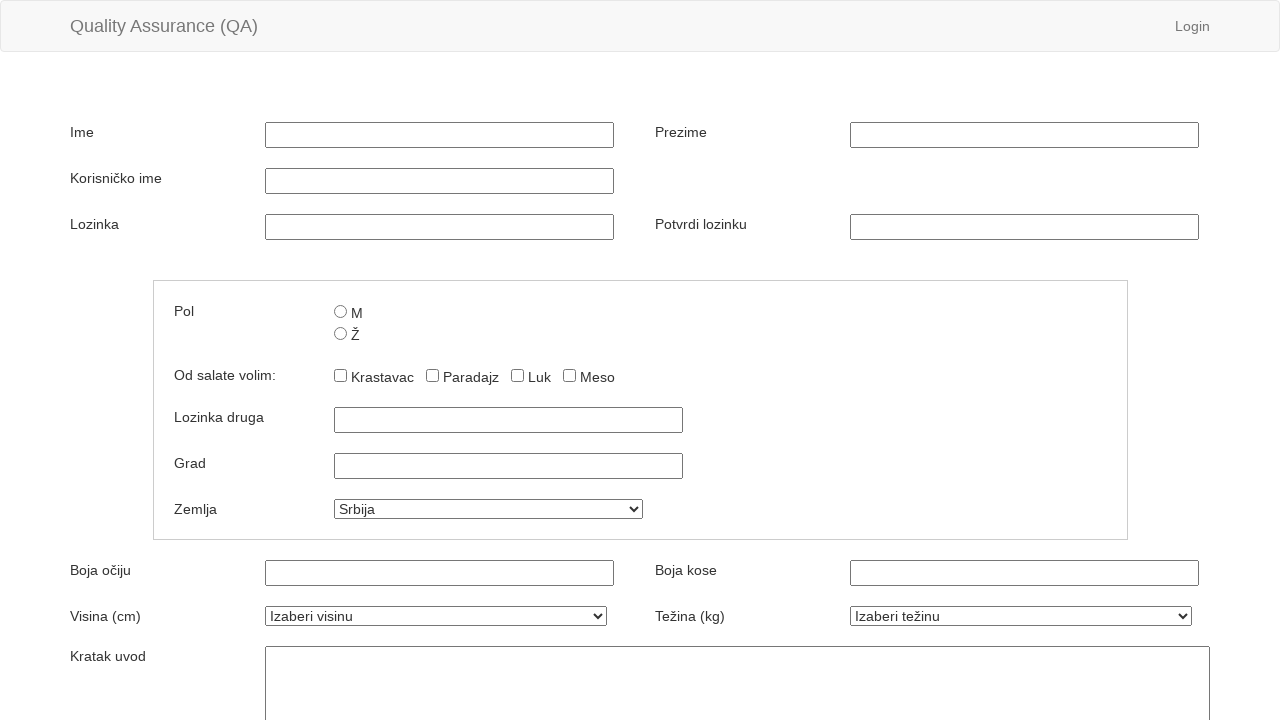

Navigated to registration page at http://qa.todorowww.net/register
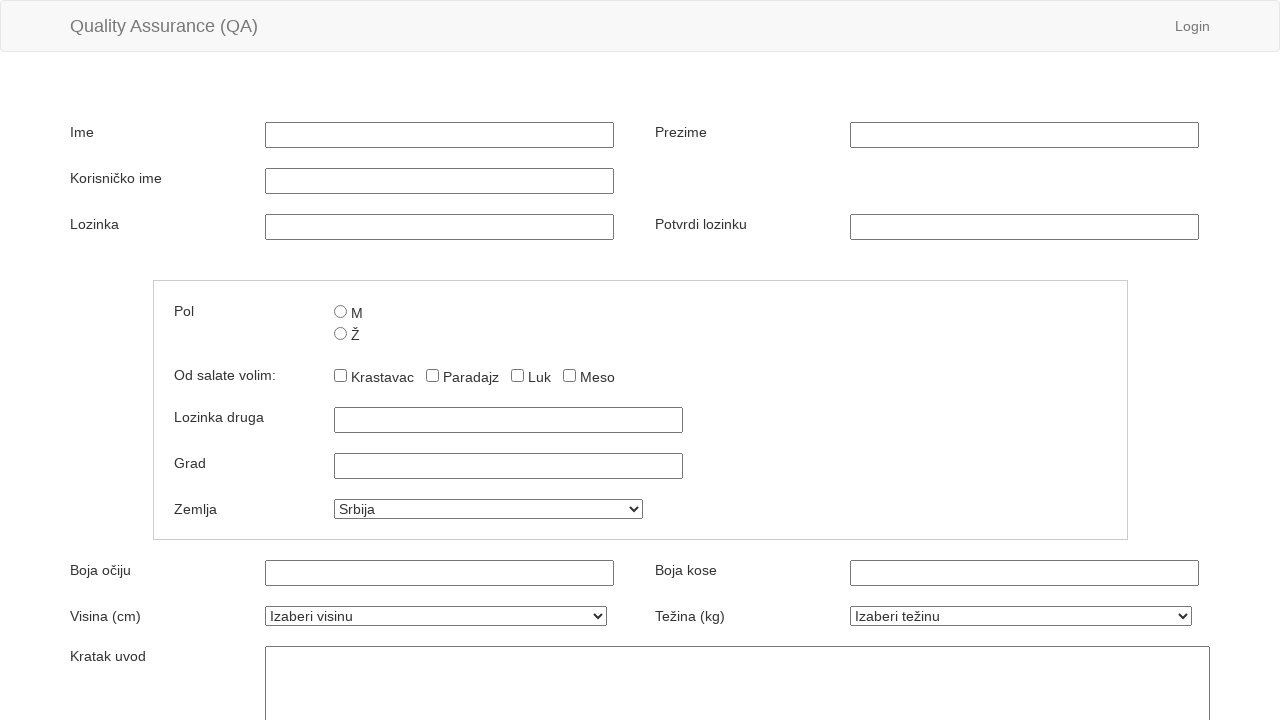

Located 4 checkboxes with name 'volim[]'
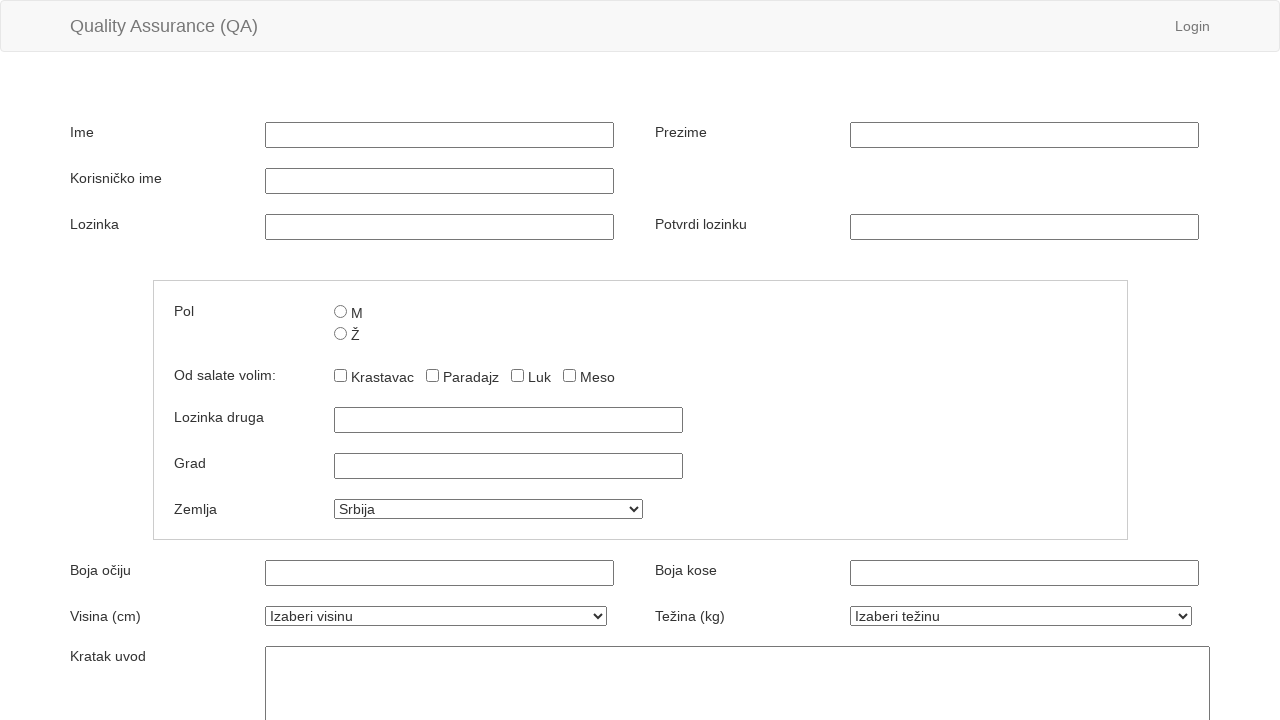

Clicked checkbox 1 of 4 at (340, 376) on input[name='volim[]'] >> nth=0
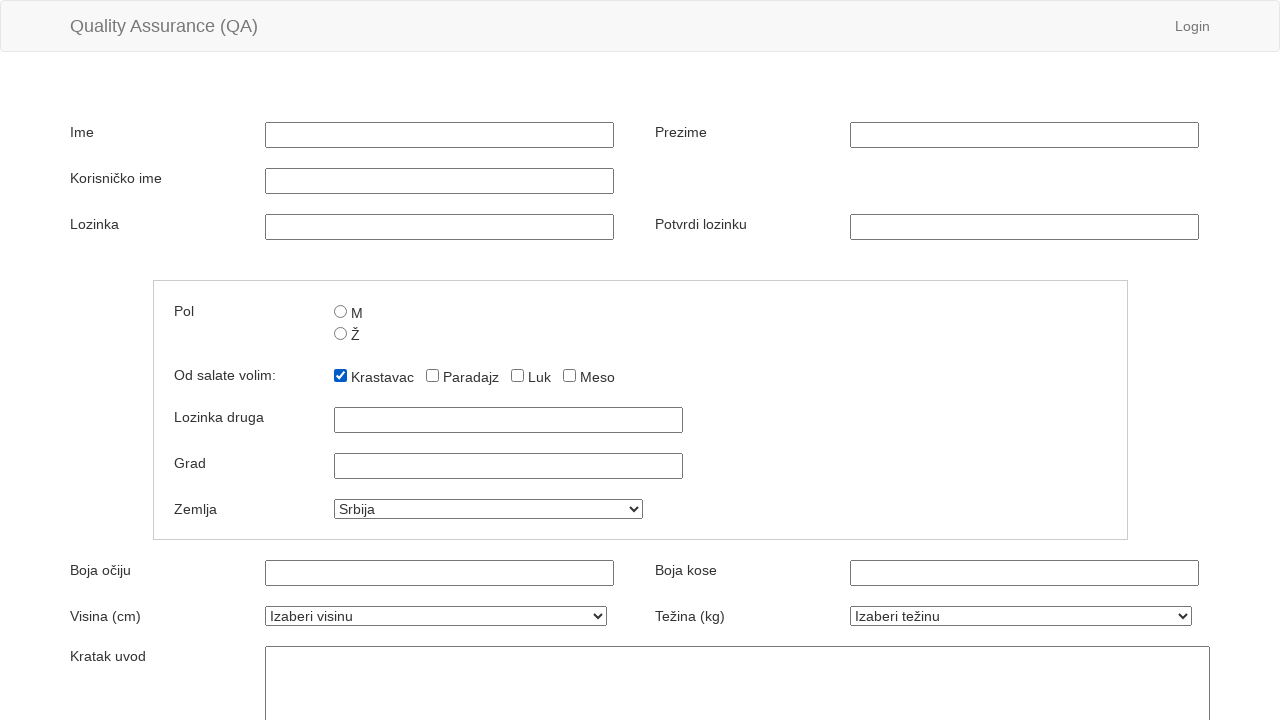

Waited 500ms after clicking checkbox 1
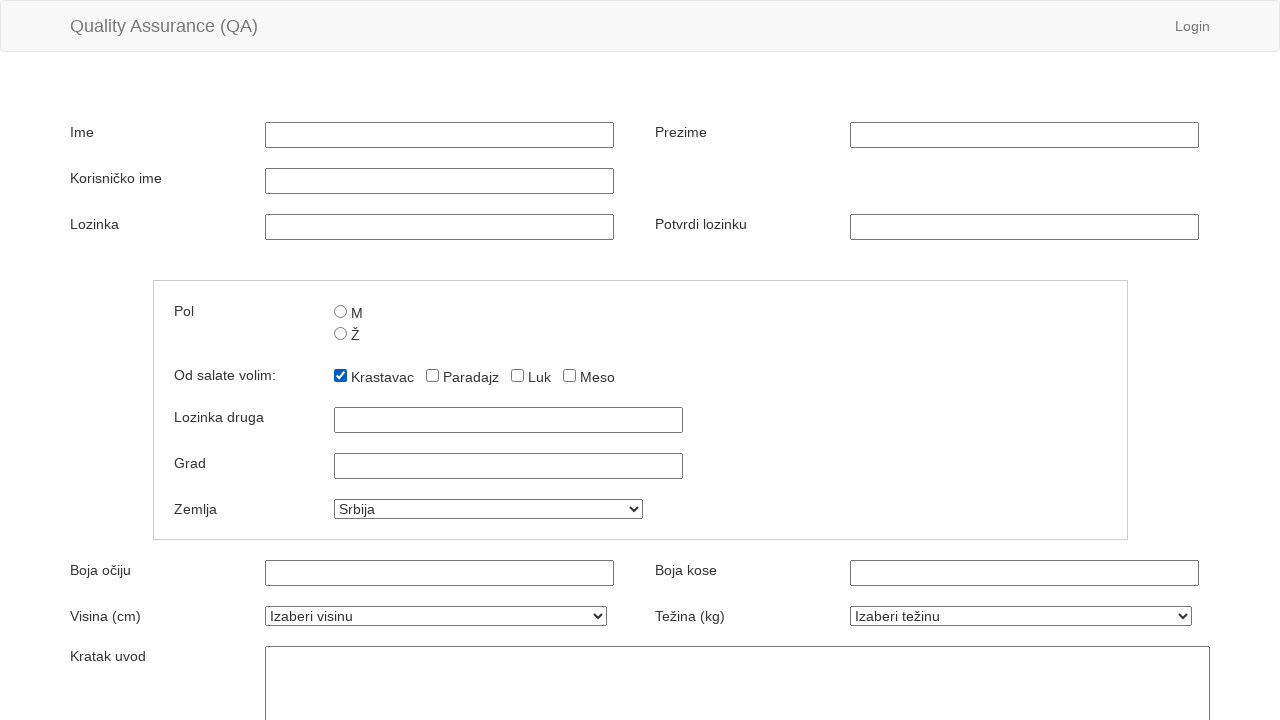

Clicked checkbox 2 of 4 at (432, 376) on input[name='volim[]'] >> nth=1
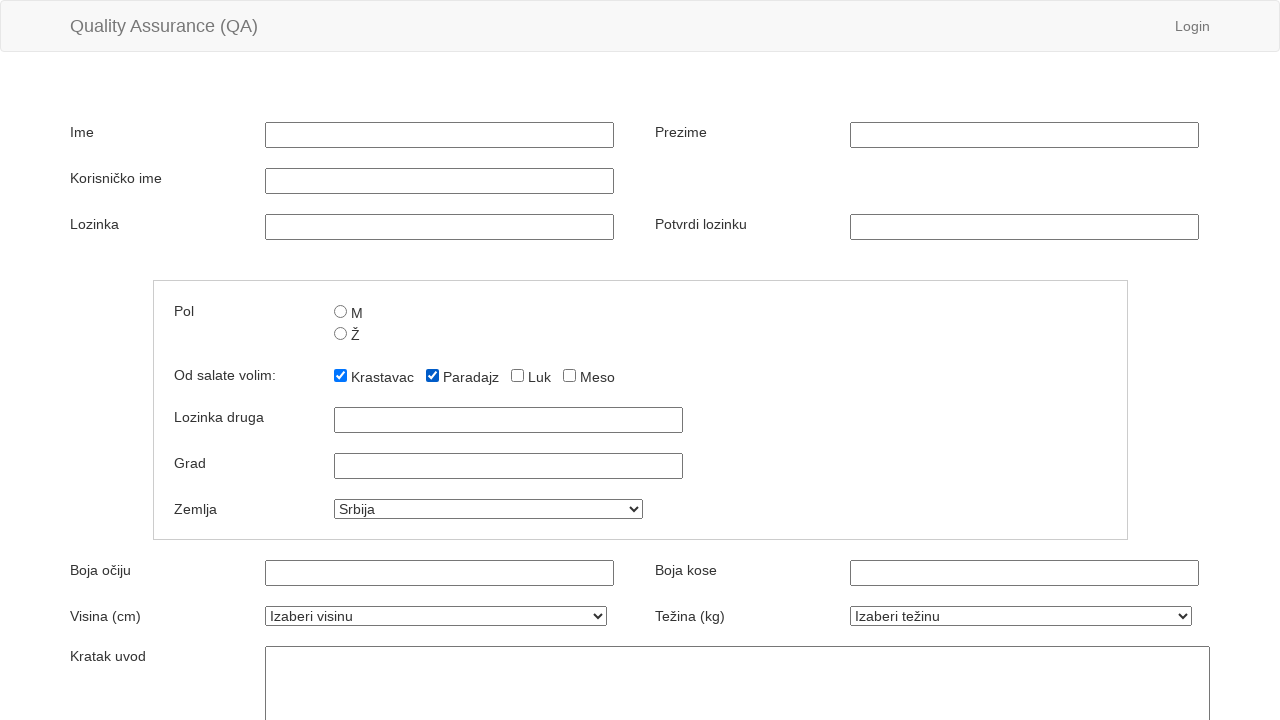

Waited 500ms after clicking checkbox 2
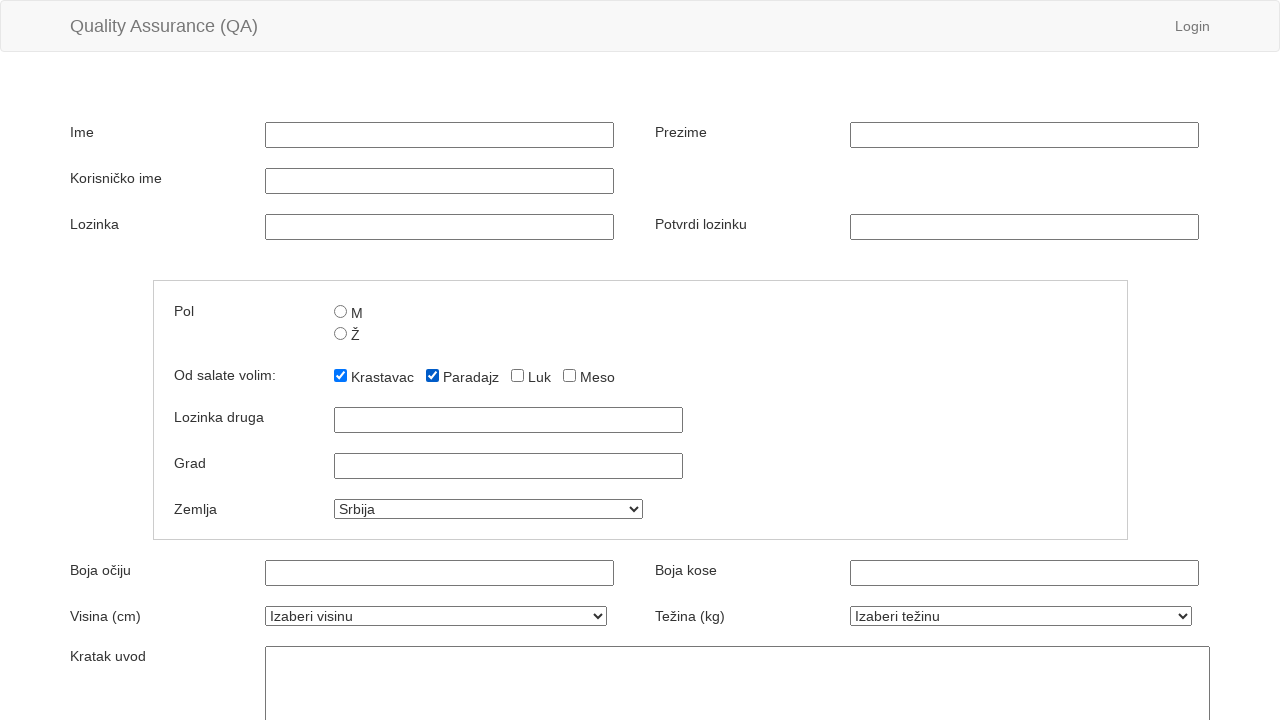

Clicked checkbox 3 of 4 at (517, 376) on input[name='volim[]'] >> nth=2
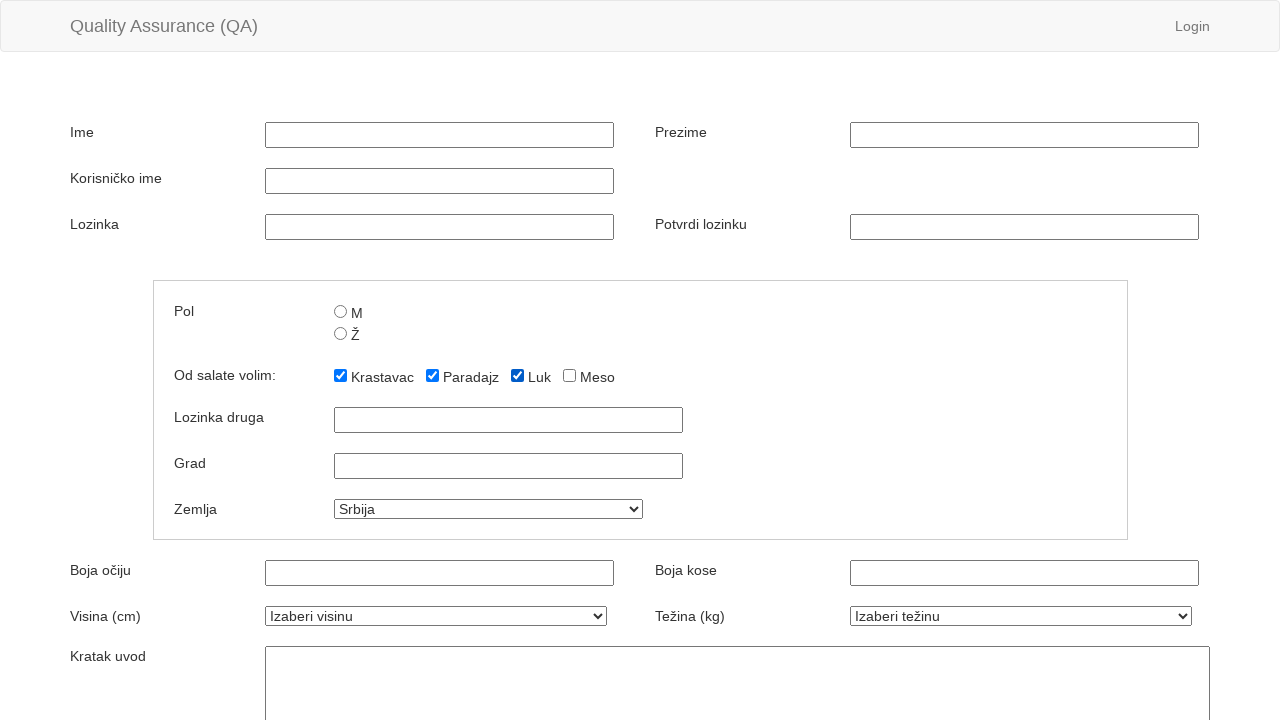

Waited 500ms after clicking checkbox 3
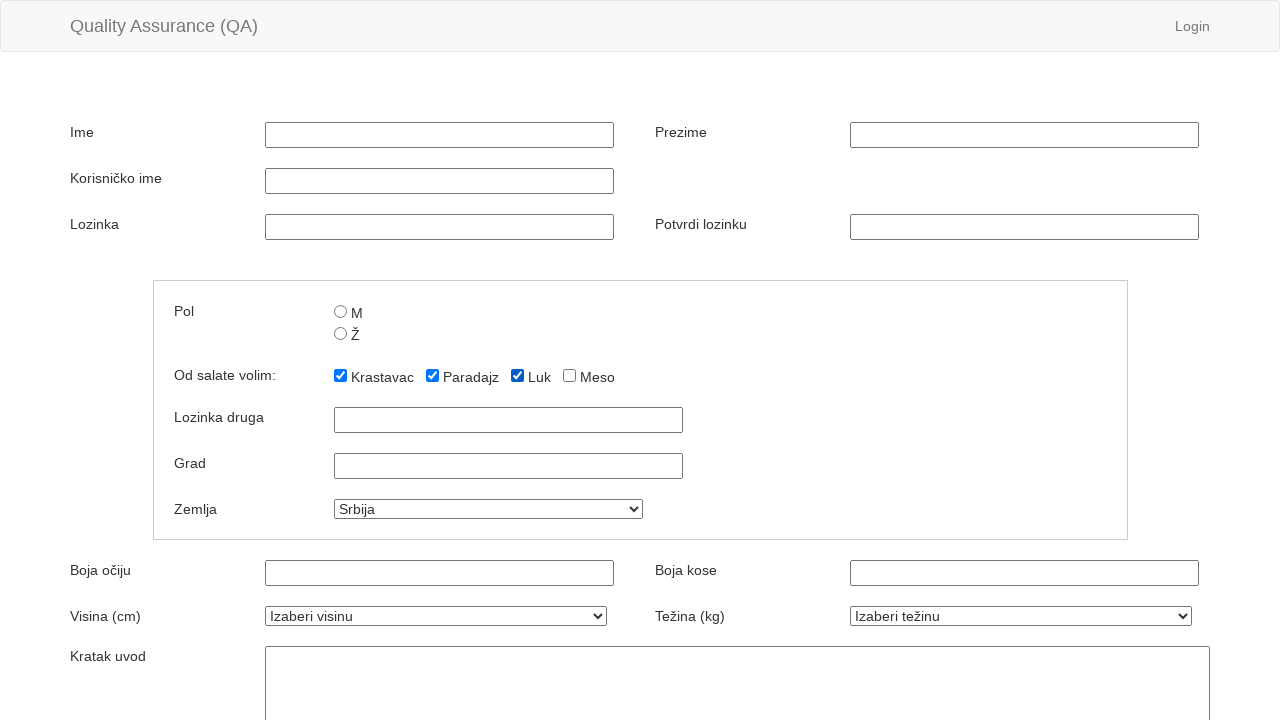

Clicked checkbox 4 of 4 at (569, 376) on input[name='volim[]'] >> nth=3
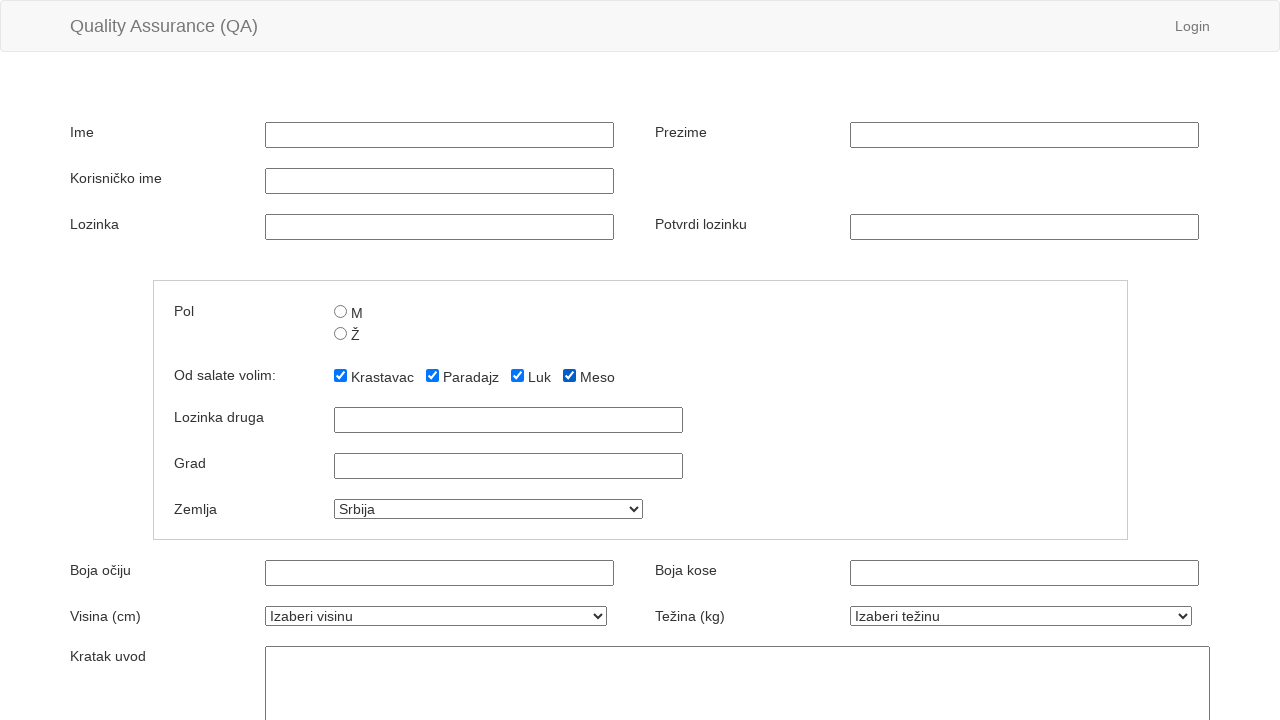

Waited 500ms after clicking checkbox 4
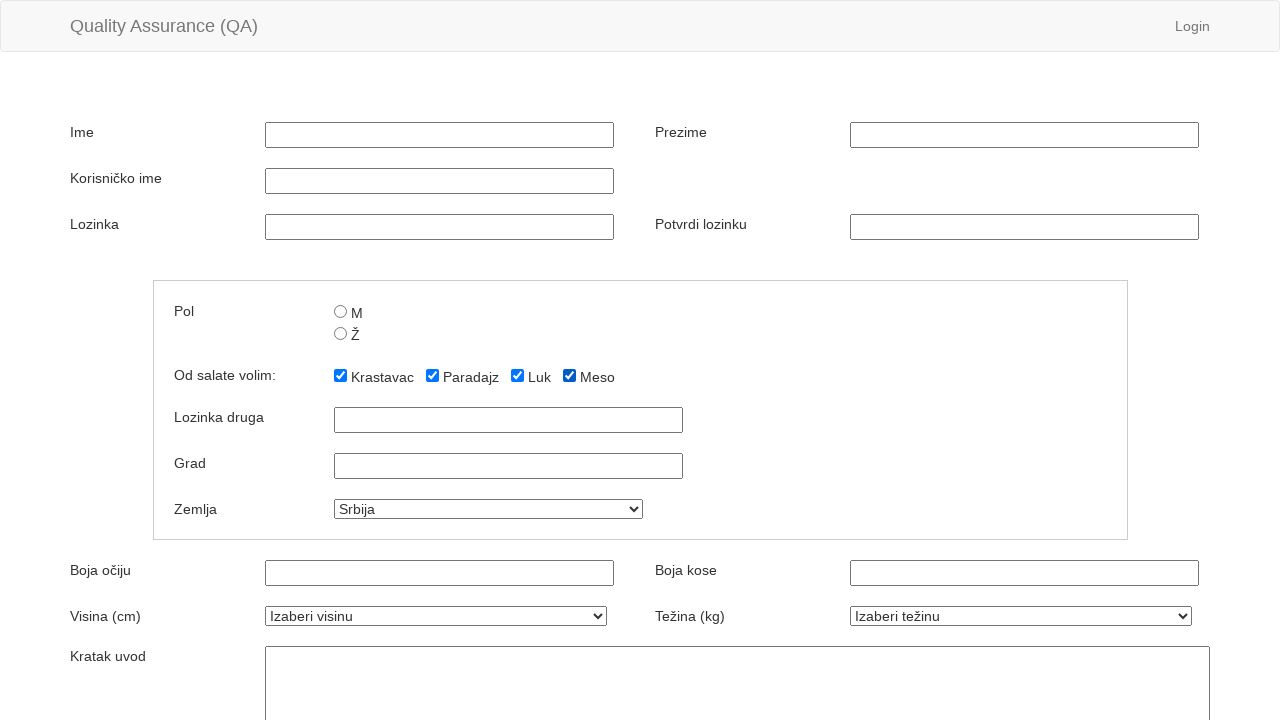

Located 'paradajz' checkbox
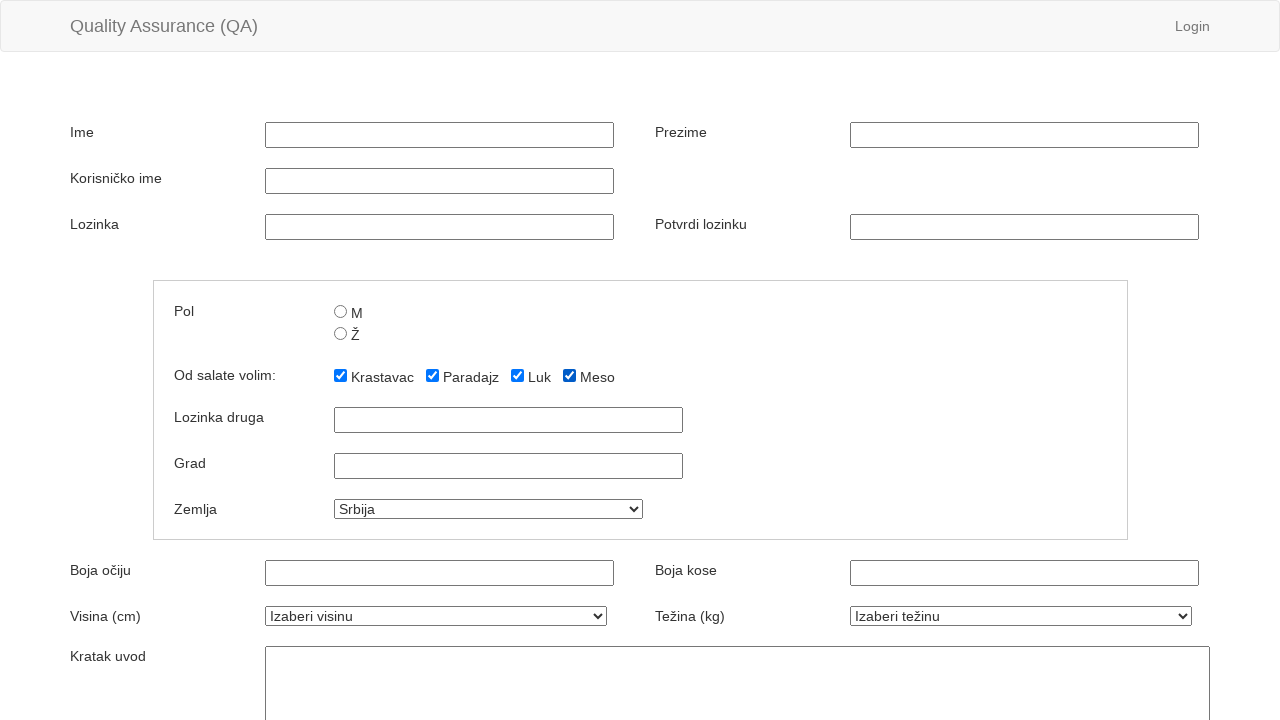

Verified that 'paradajz' checkbox is selected
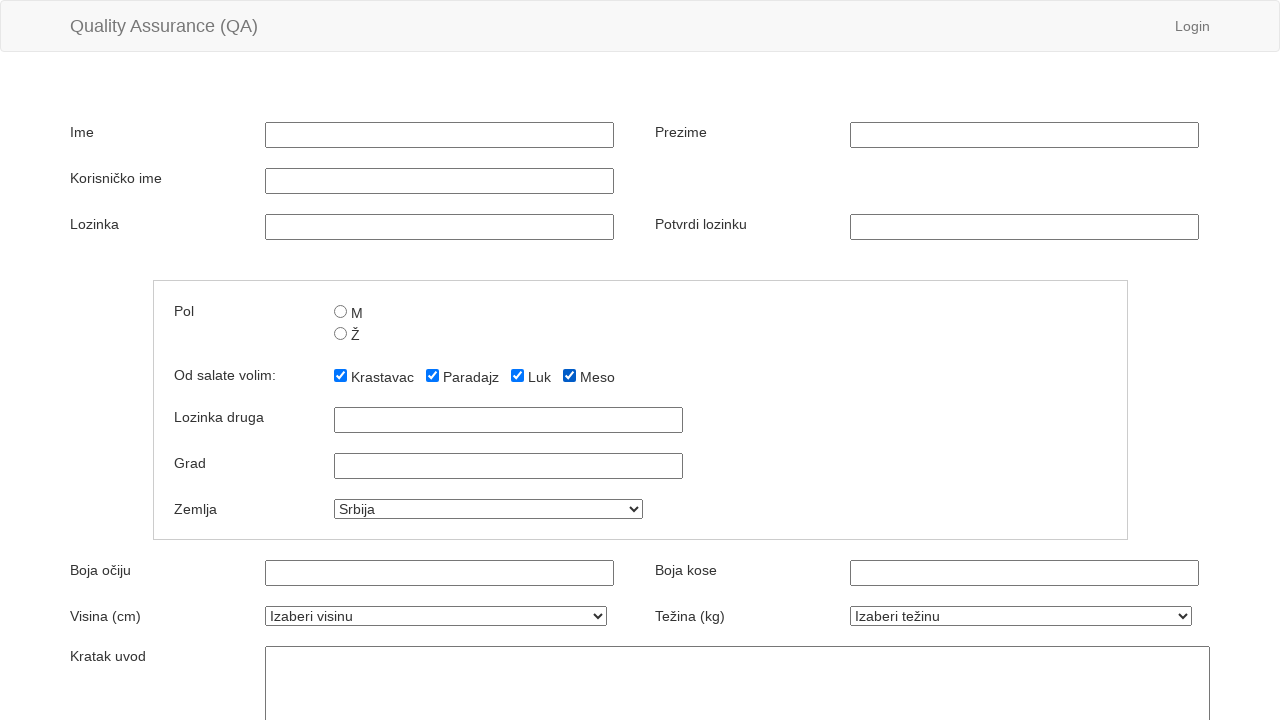

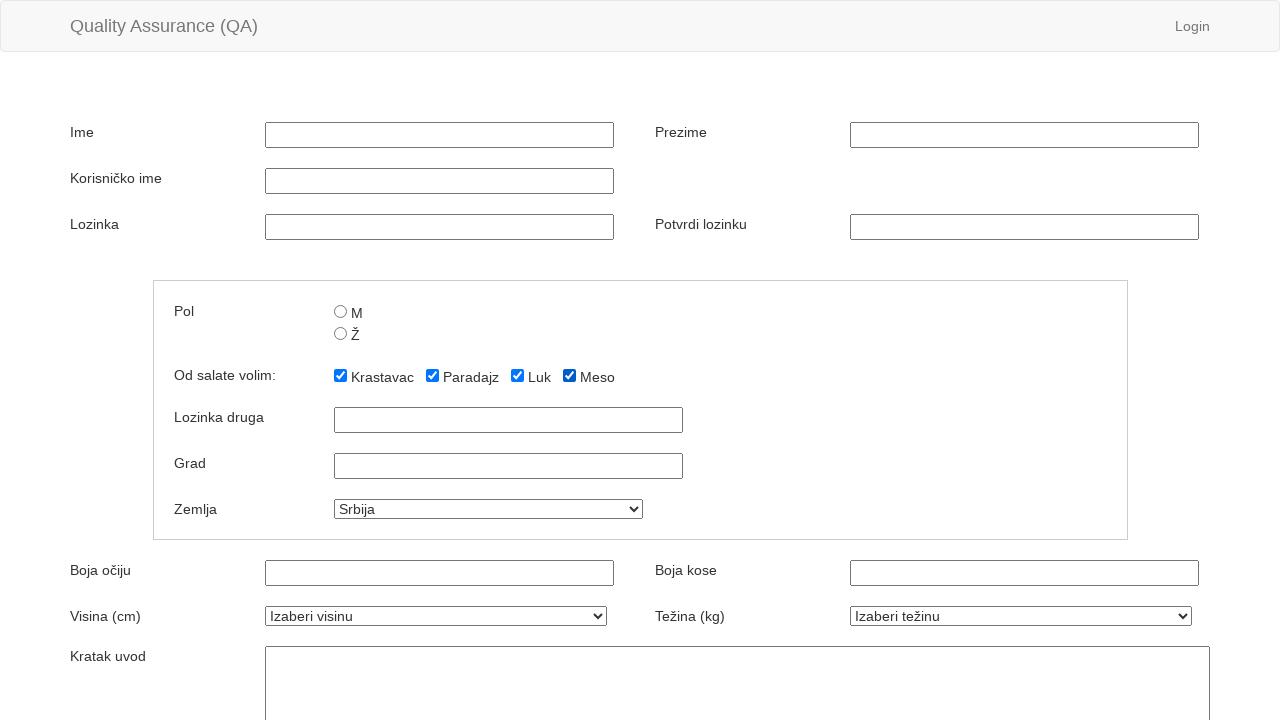